Tests window handling functionality by opening a new window, verifying content in both windows, and switching between them

Starting URL: https://the-internet.herokuapp.com/windows

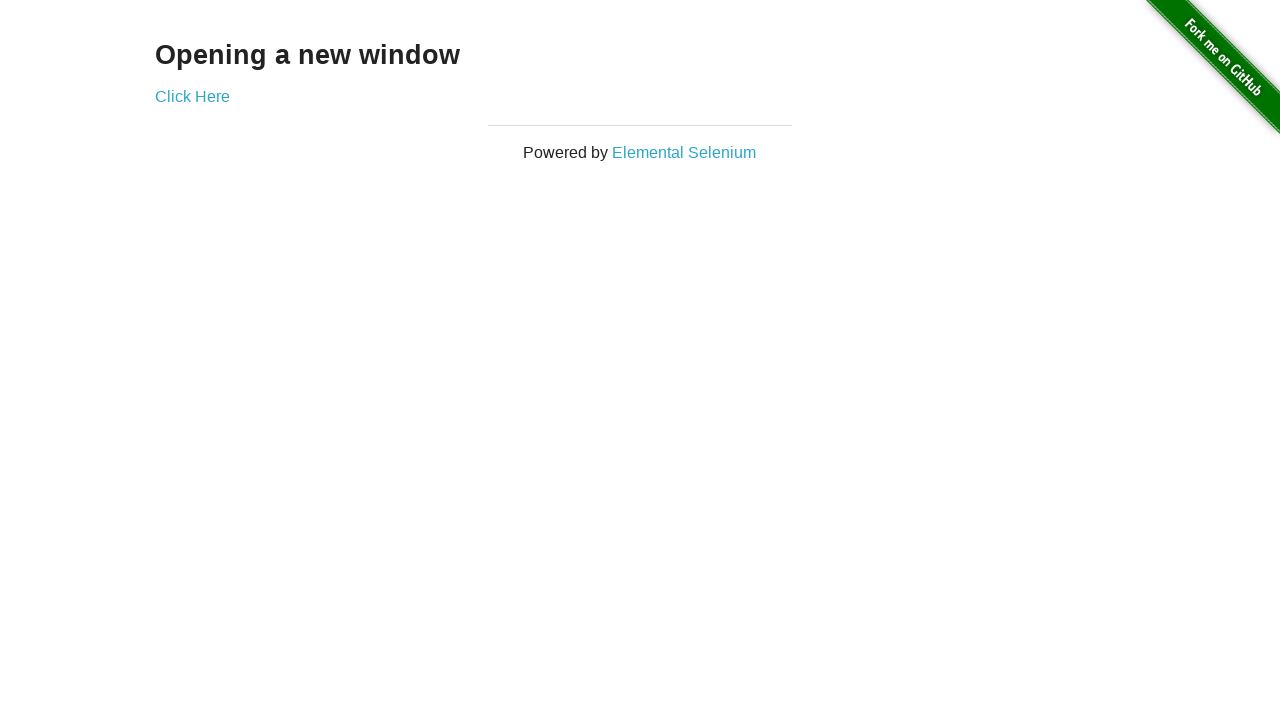

Verified 'Opening a new window' text is visible on the page
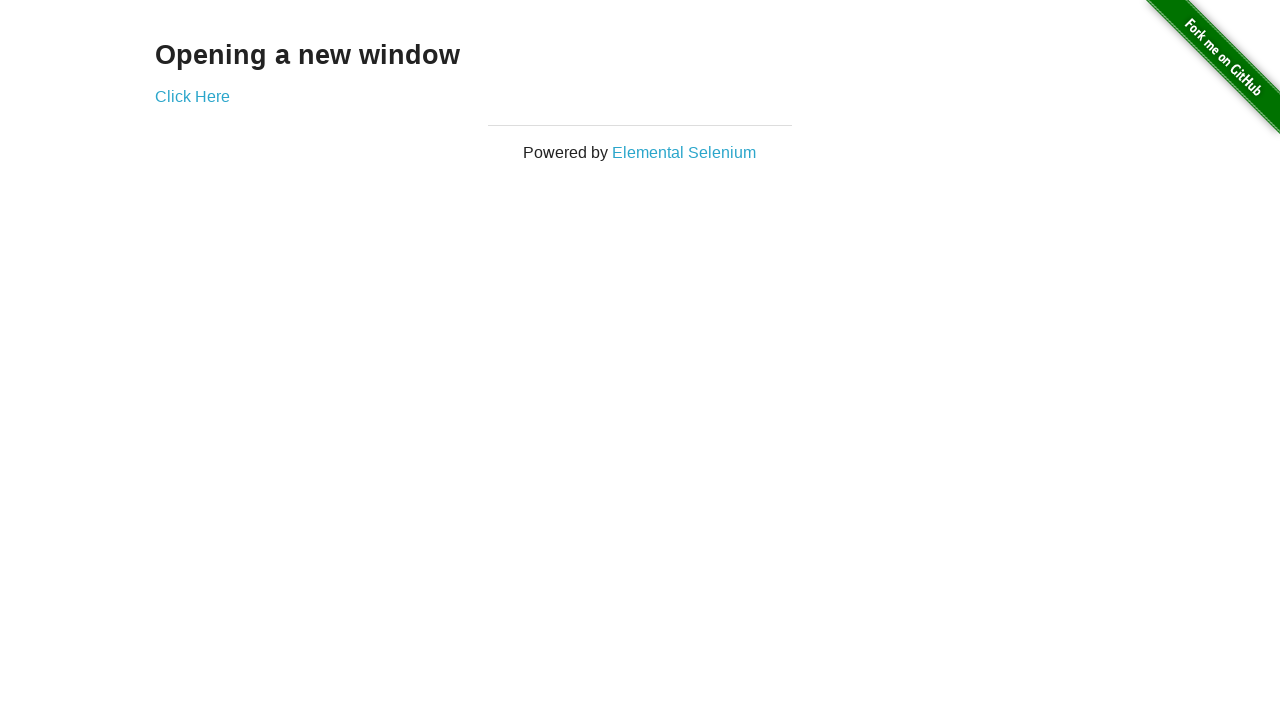

Verified page title contains 'The Internet'
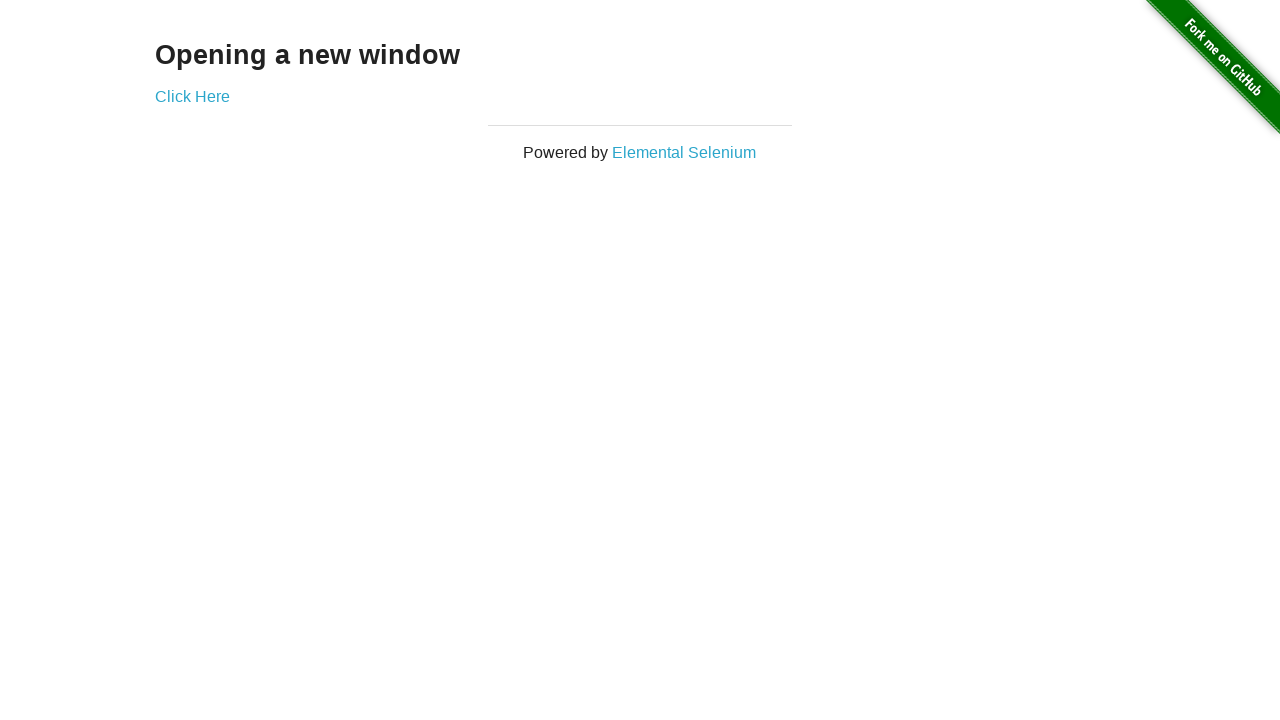

Clicked 'Click Here' button to open new window at (192, 96) on text='Click Here'
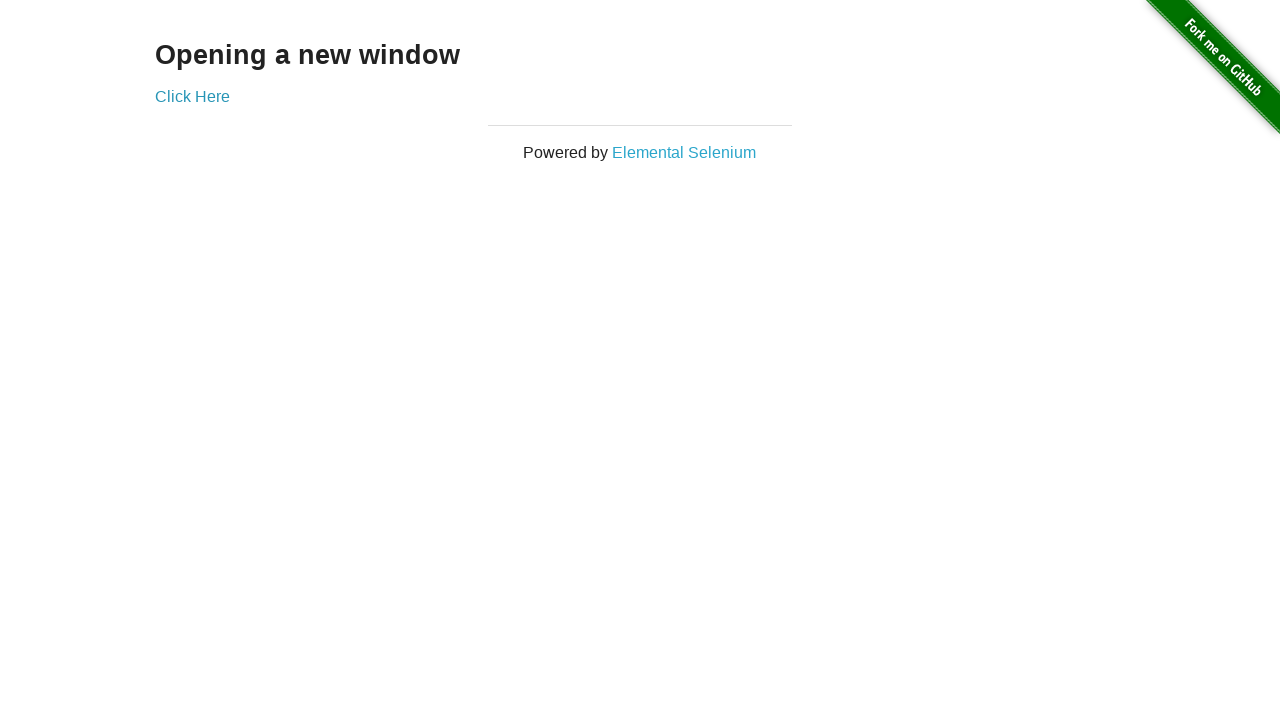

Verified new window title is 'New Window'
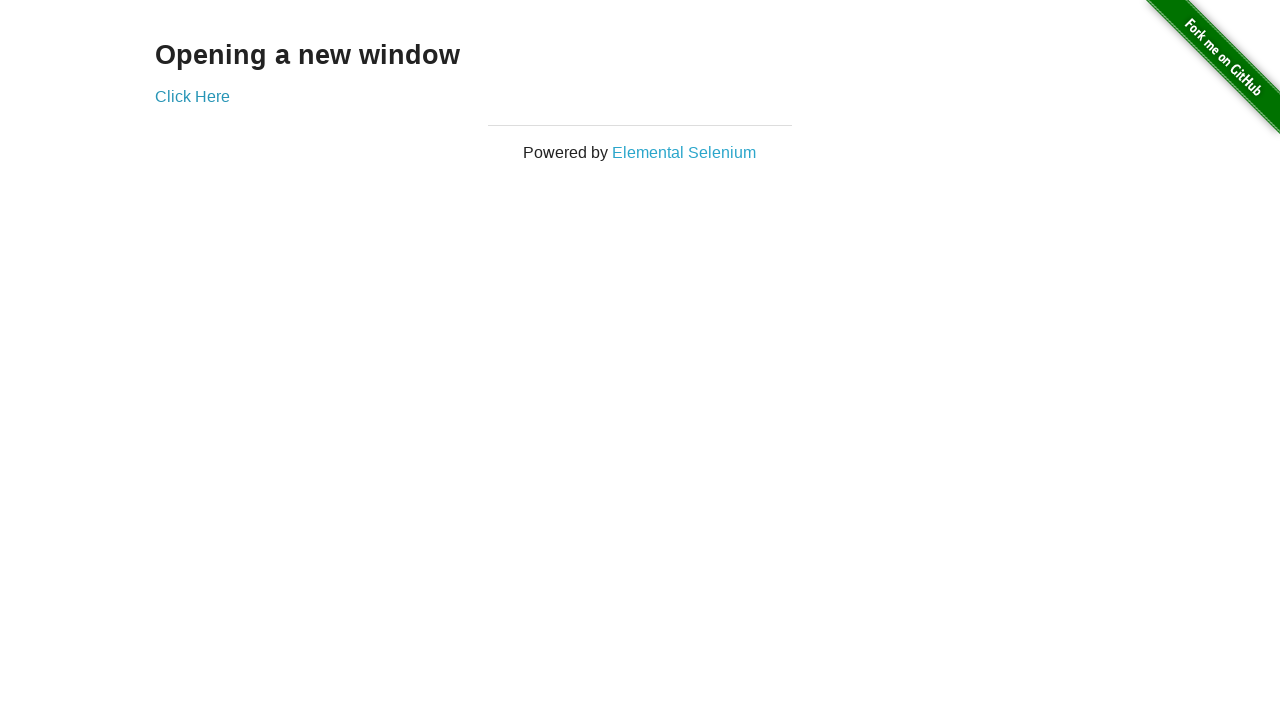

Verified 'New Window' heading is visible in the new window
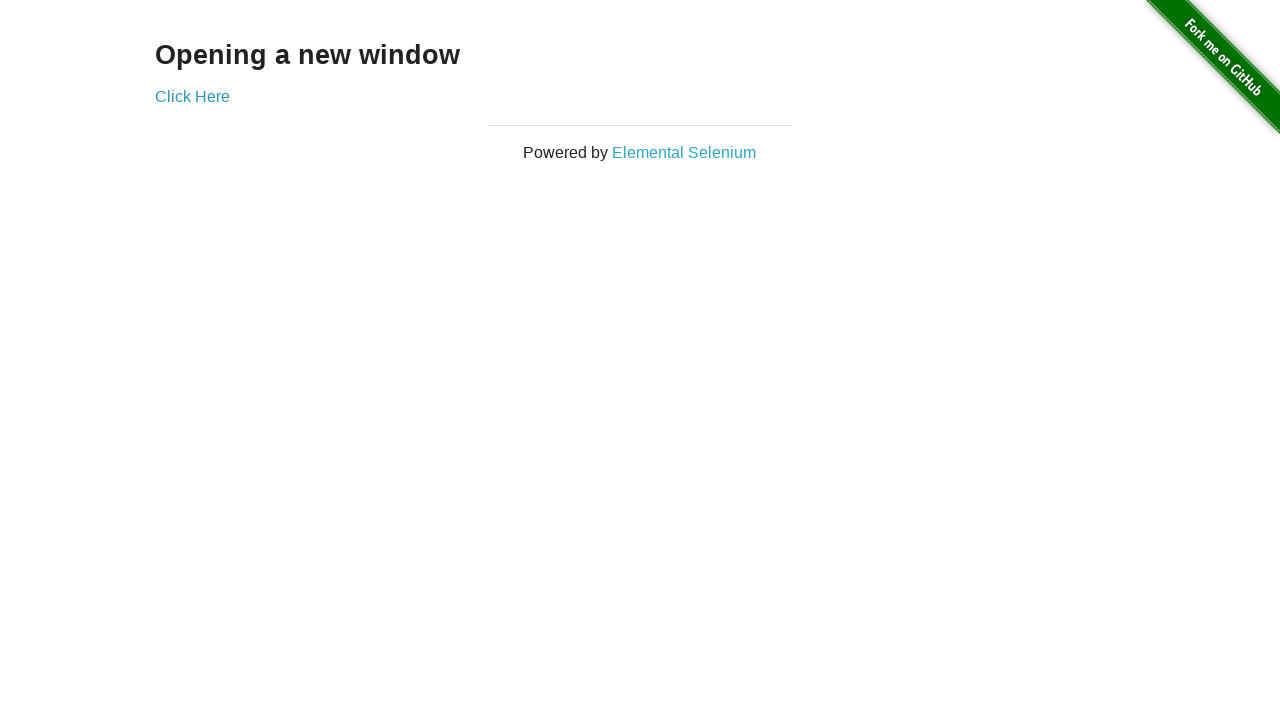

Switched back to original window
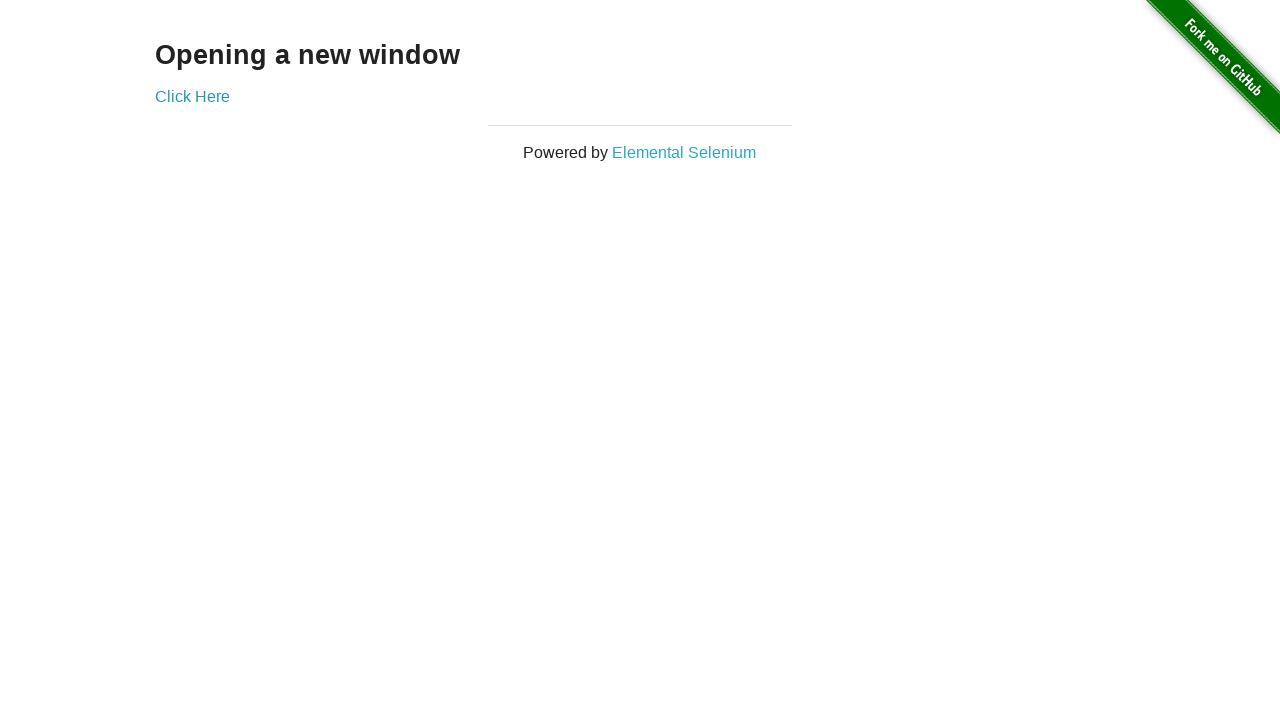

Verified original window title is 'The Internet'
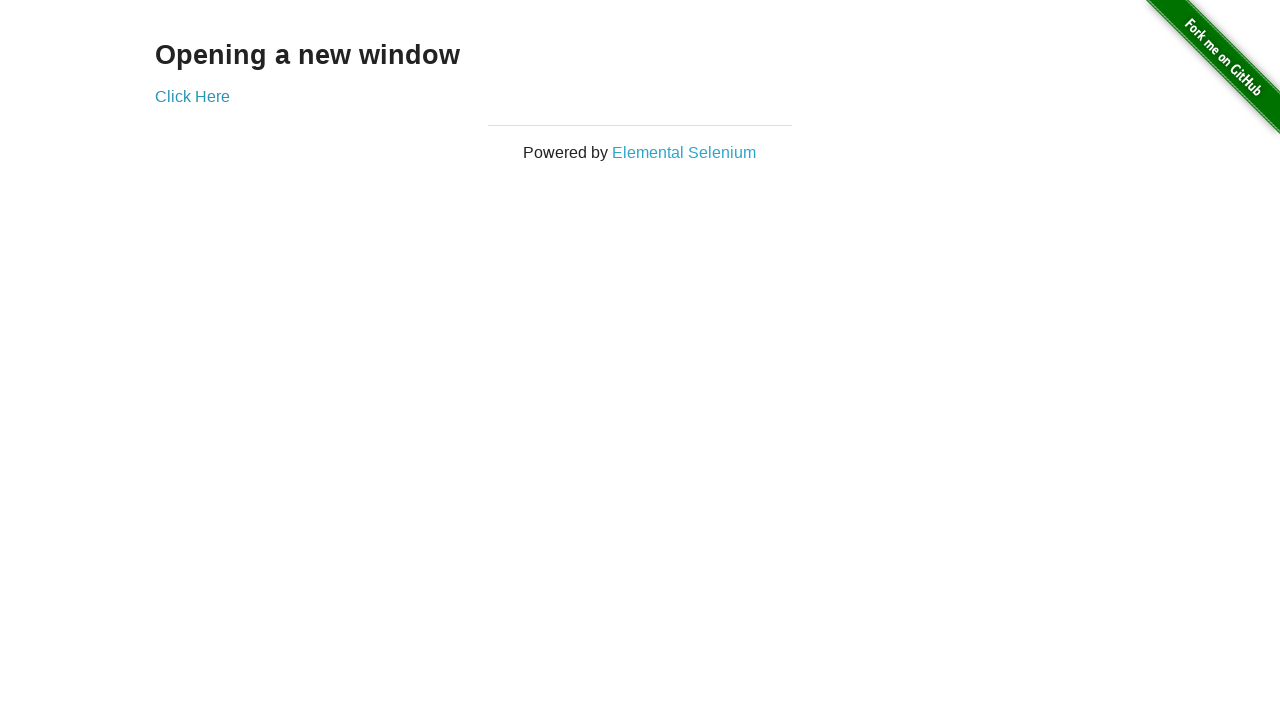

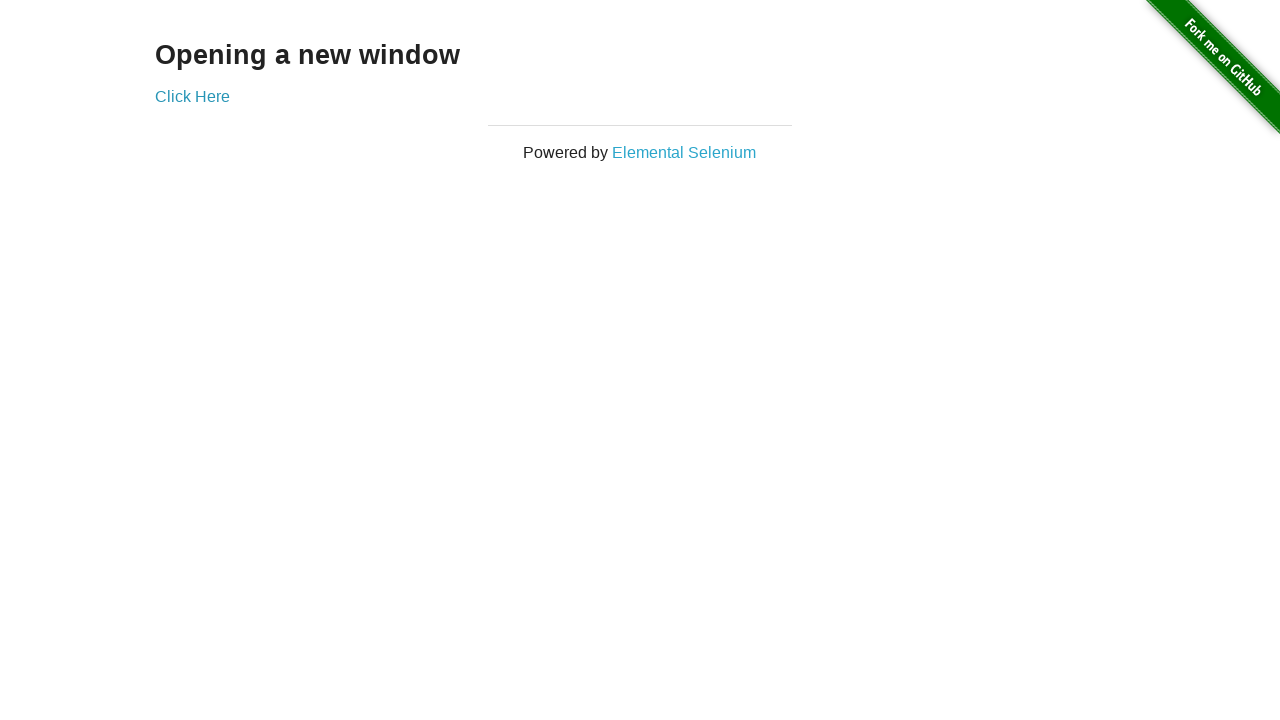